Verifies that specific required text content (business name, contact info, address) appears on all pages of the website.

Starting URL: https://ntig-uppsala.github.io/Frisor-Saxe/index.html

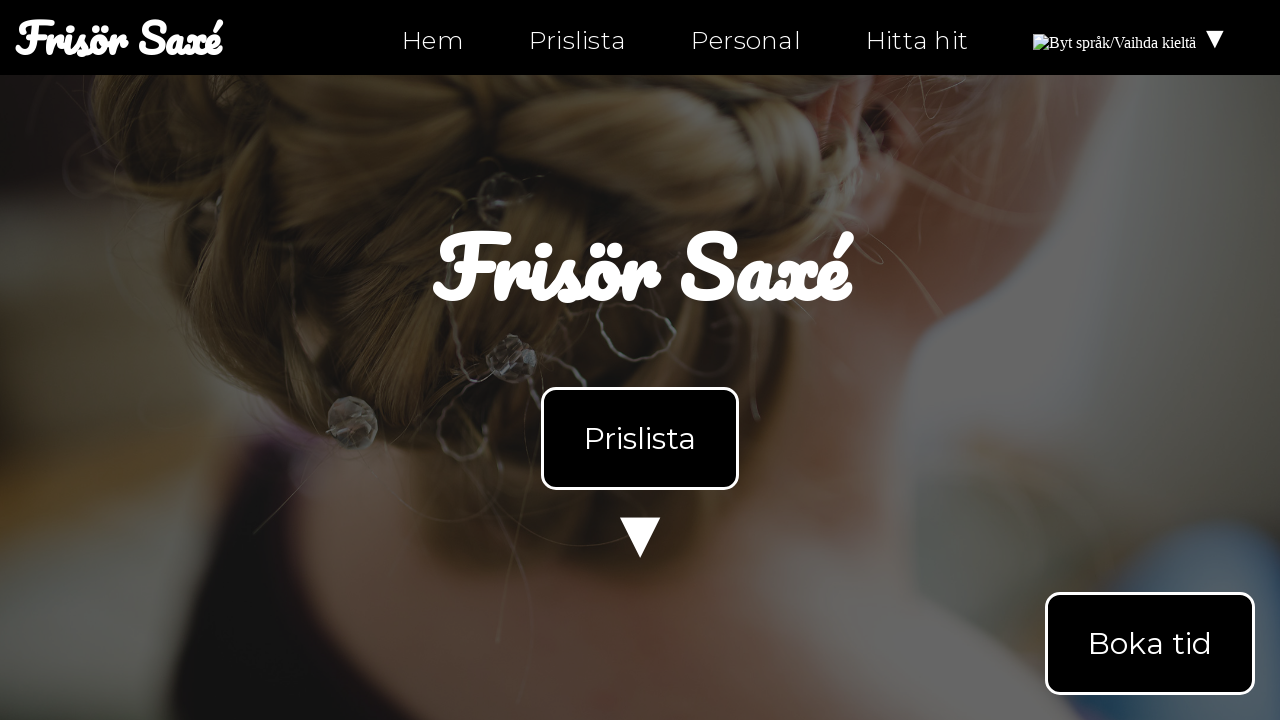

Waited for body element to load on index.html
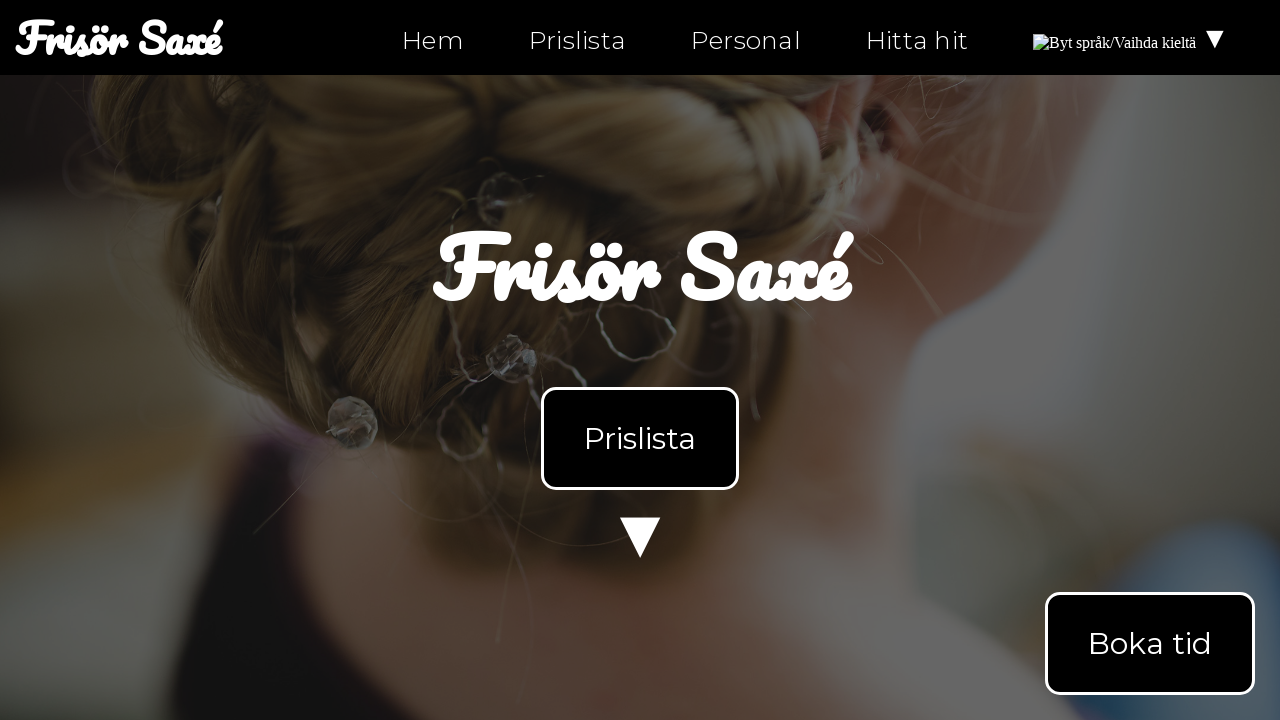

Retrieved body text content from index.html
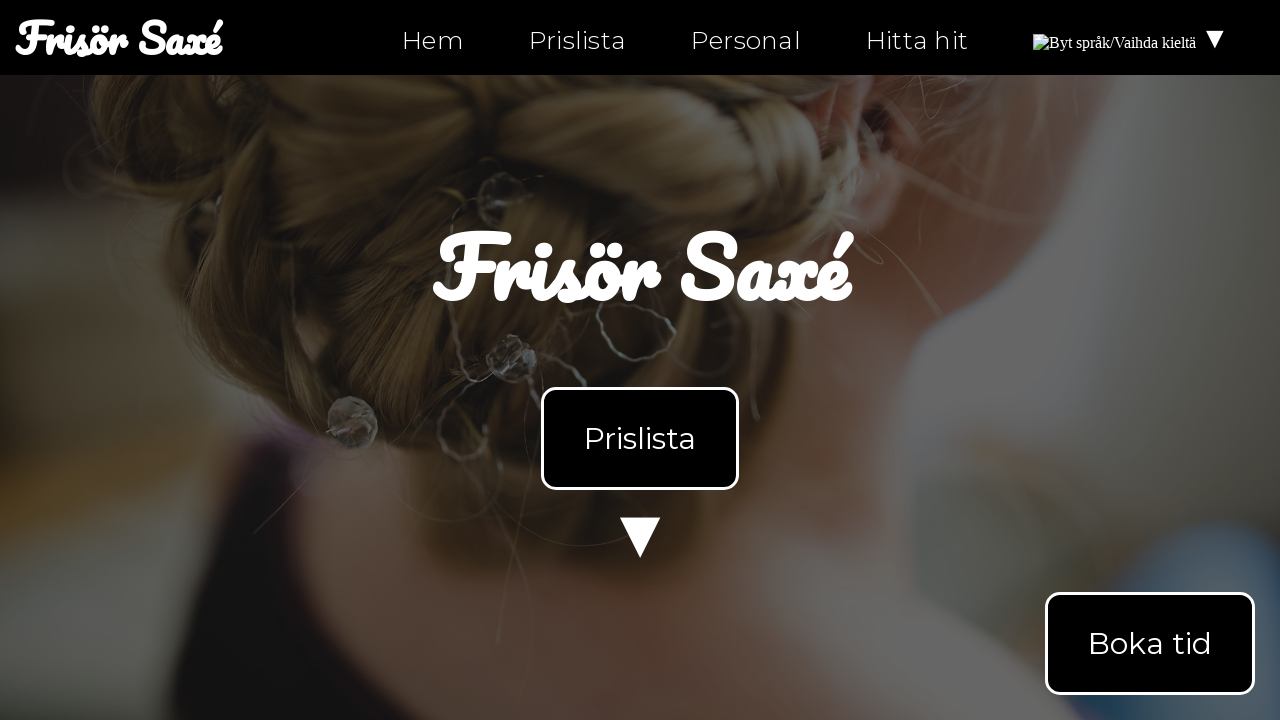

Verified 'Frisör Saxé' business name appears on index.html
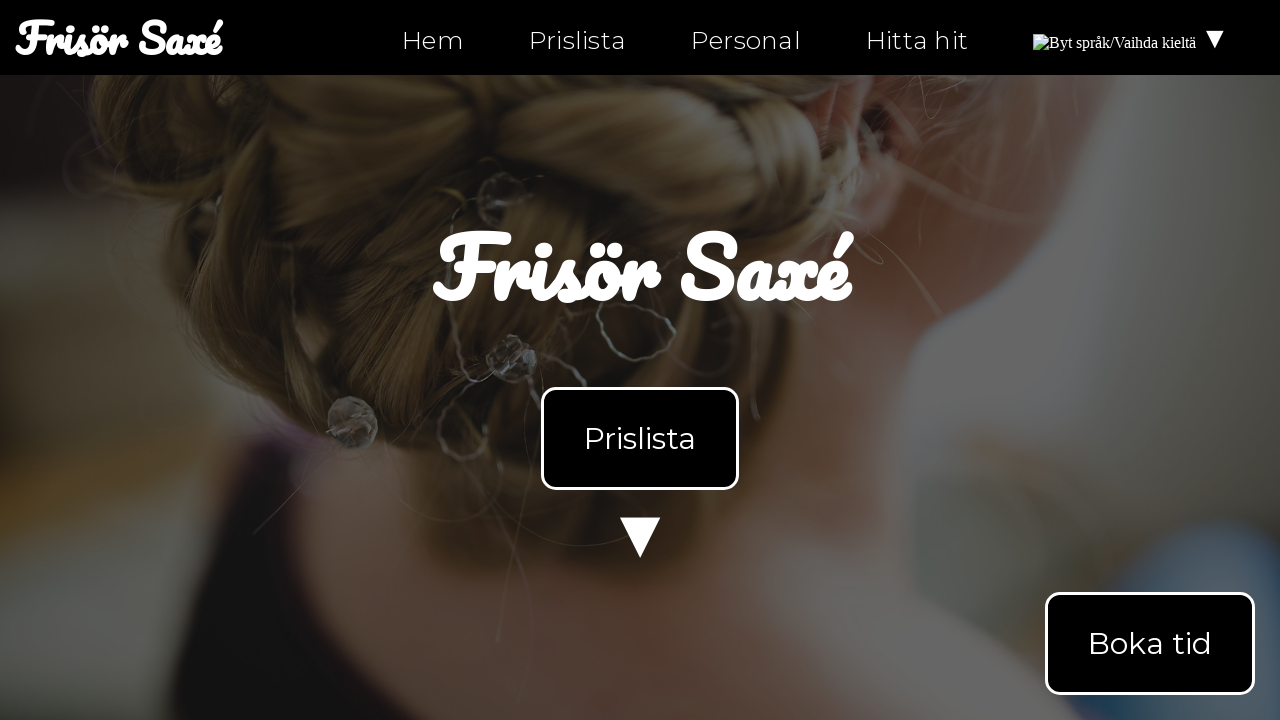

Verified 'Öppettider' (opening hours) text appears on index.html
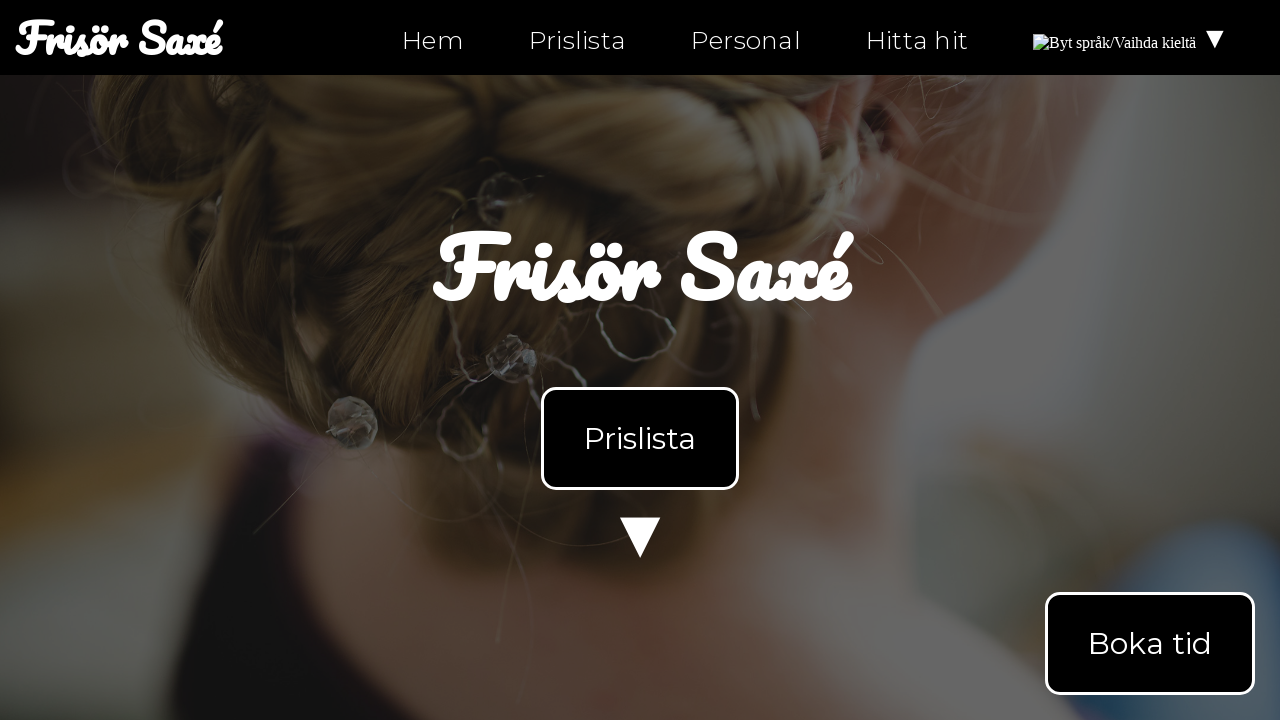

Verified phone number '0630-555-555' appears on index.html
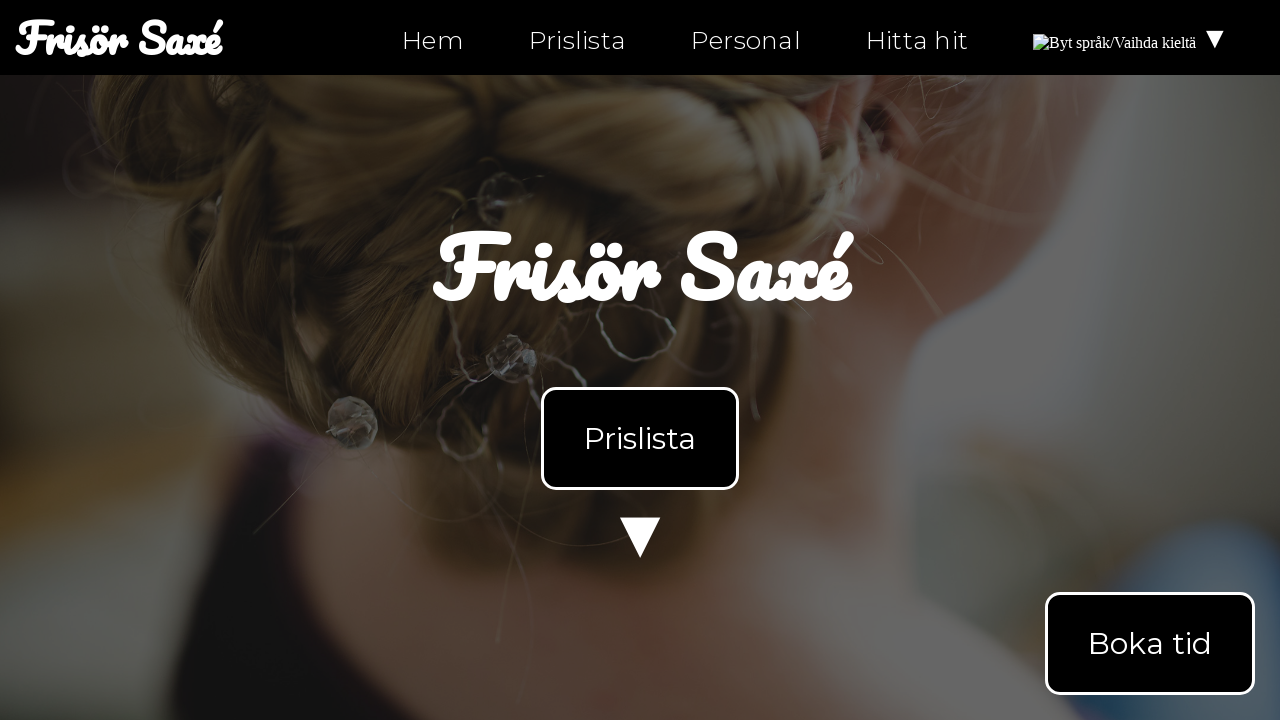

Navigated to personal.html page
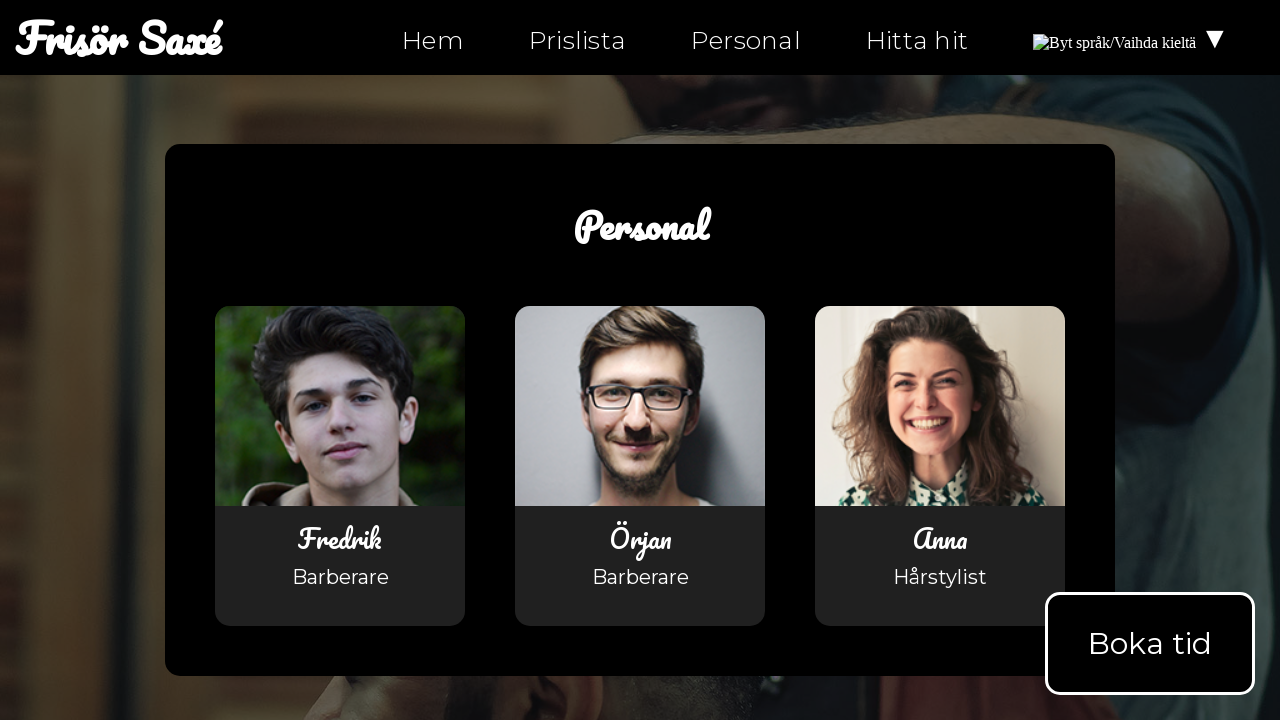

Retrieved body text content from personal.html
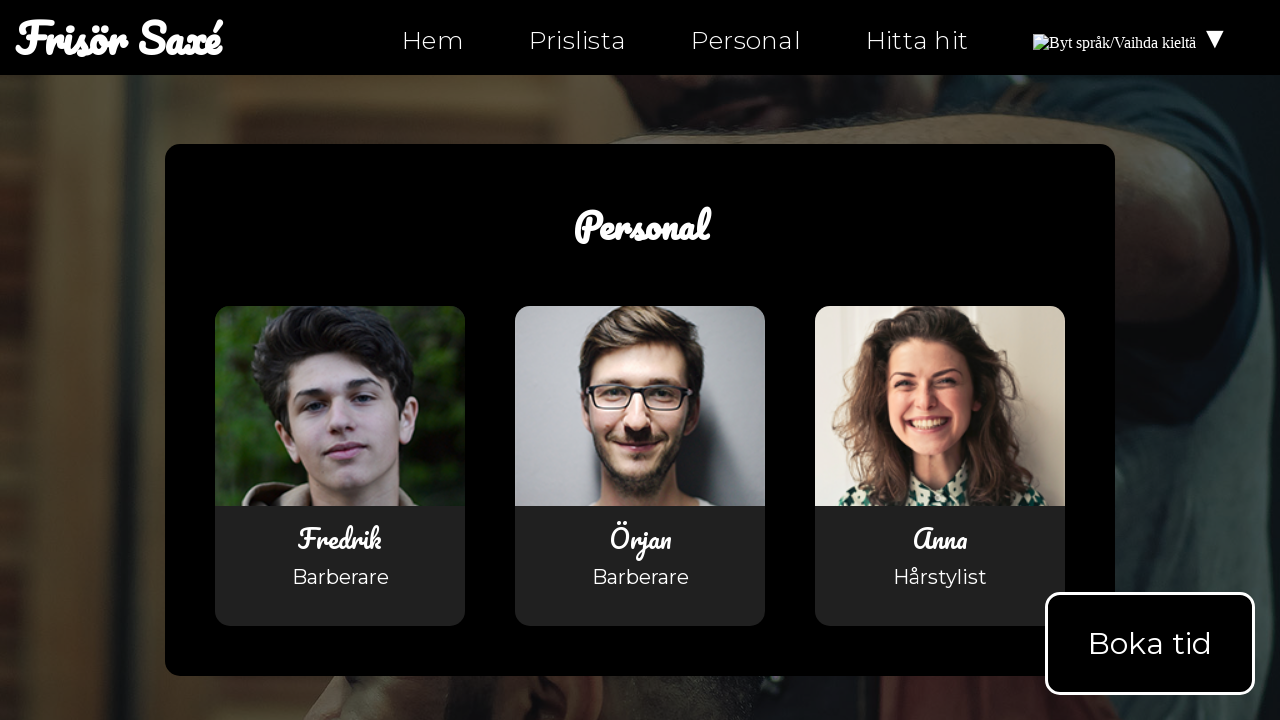

Verified 'Frisör Saxé' business name appears on personal.html
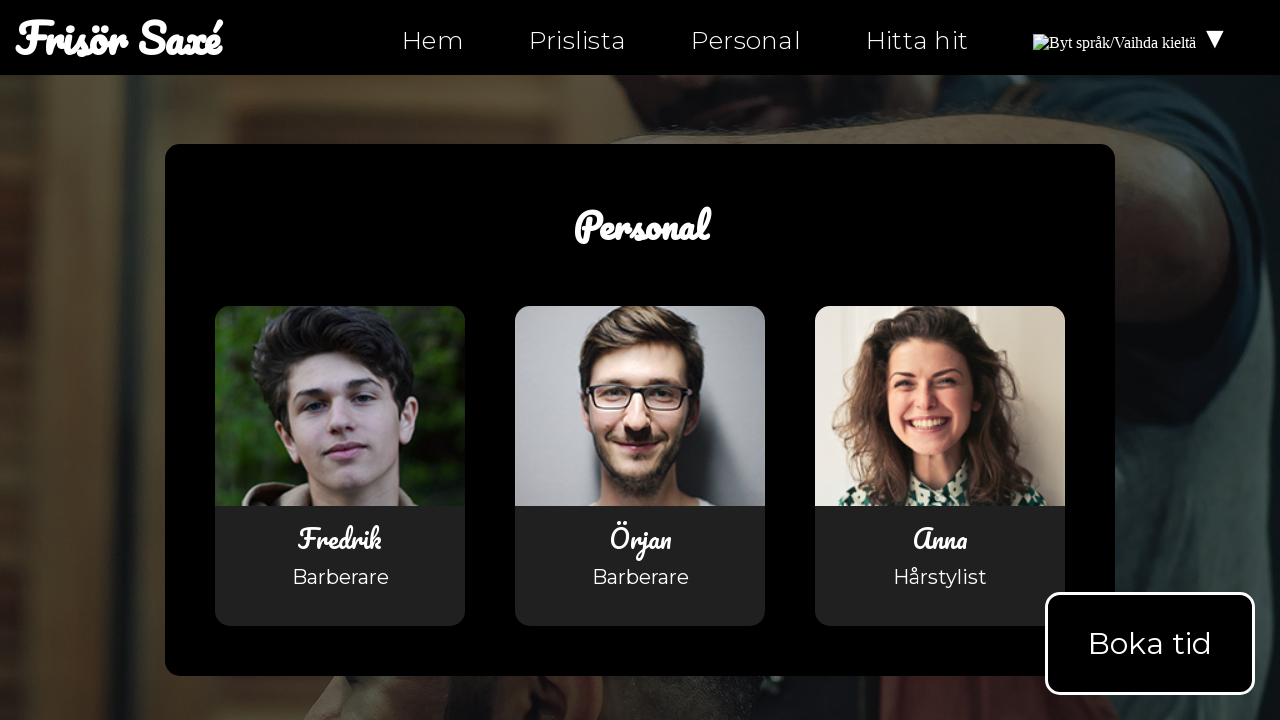

Verified 'Kontakt' (contact) text appears on personal.html
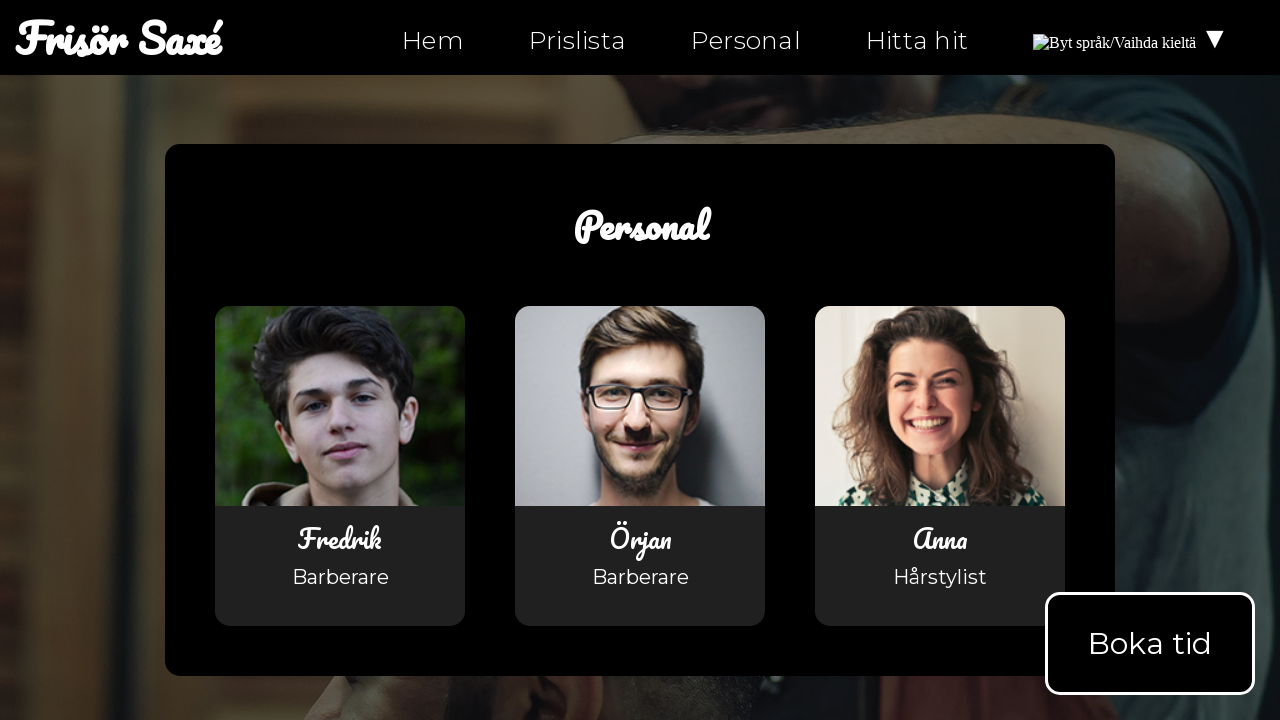

Navigated to hitta-hit.html page
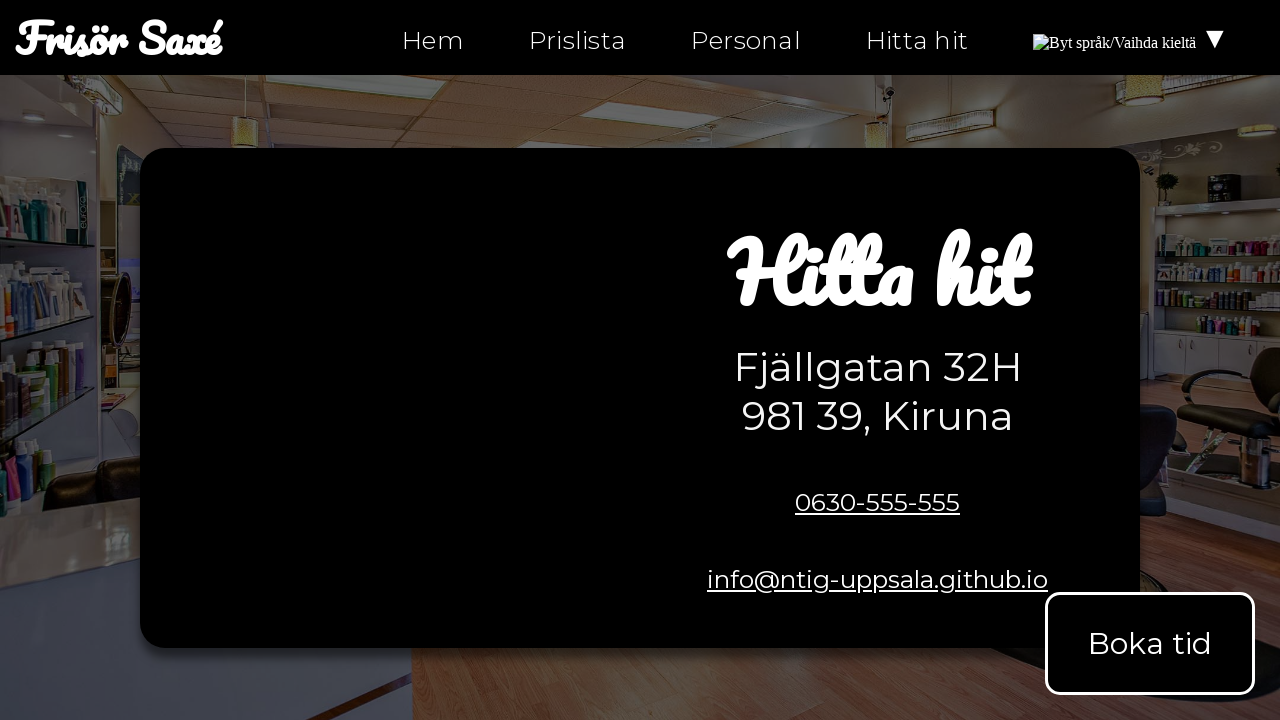

Retrieved body text content from hitta-hit.html
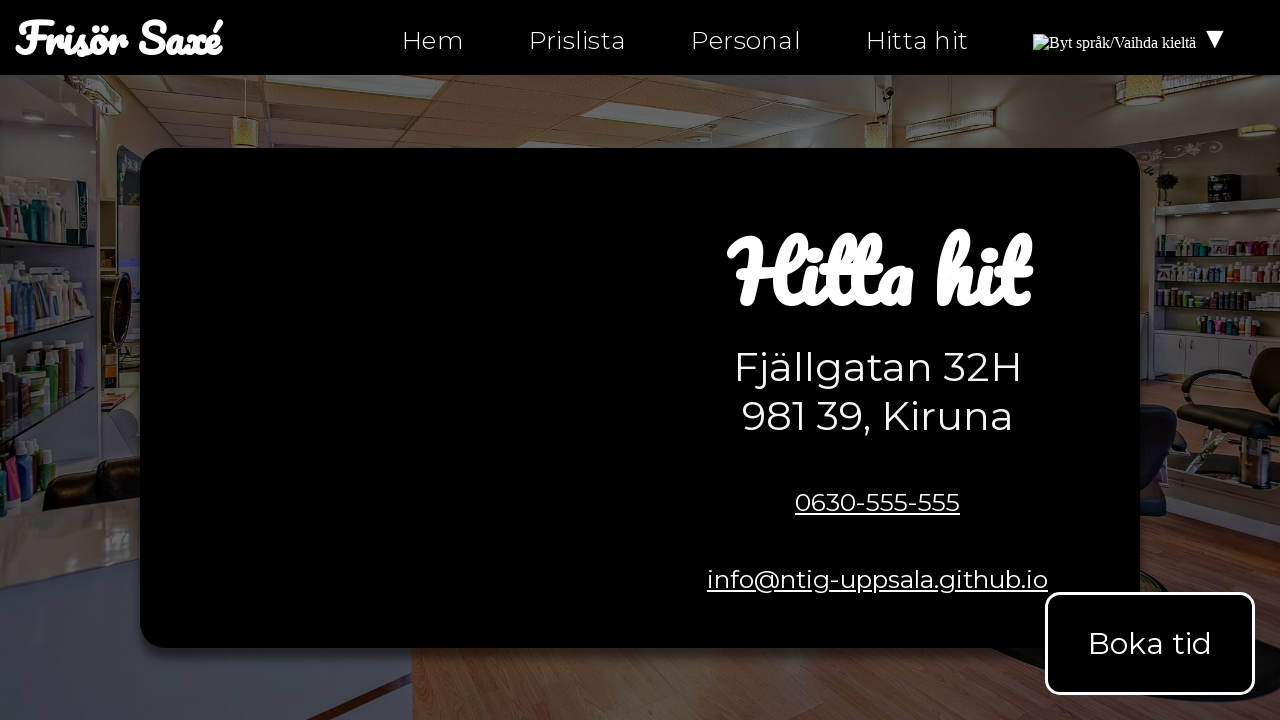

Verified address 'Fjällgatan 32H' appears on hitta-hit.html
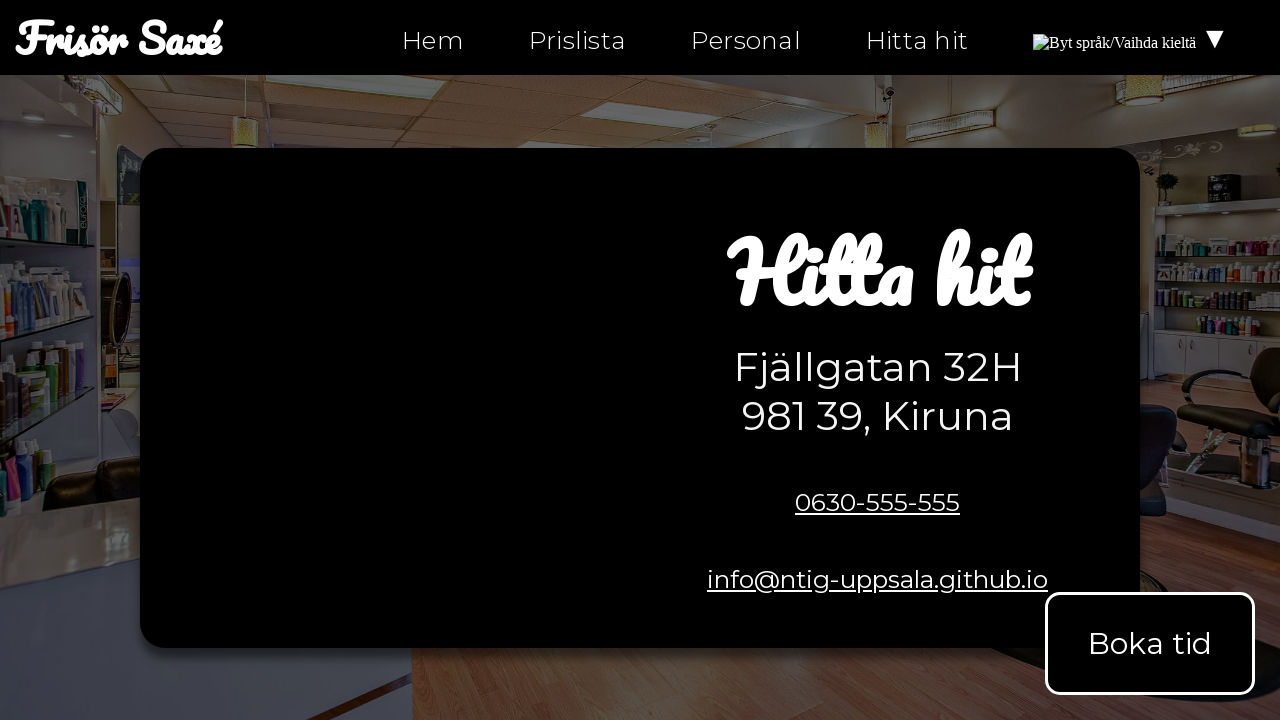

Verified postal code and city '981 39, Kiruna' appears on hitta-hit.html
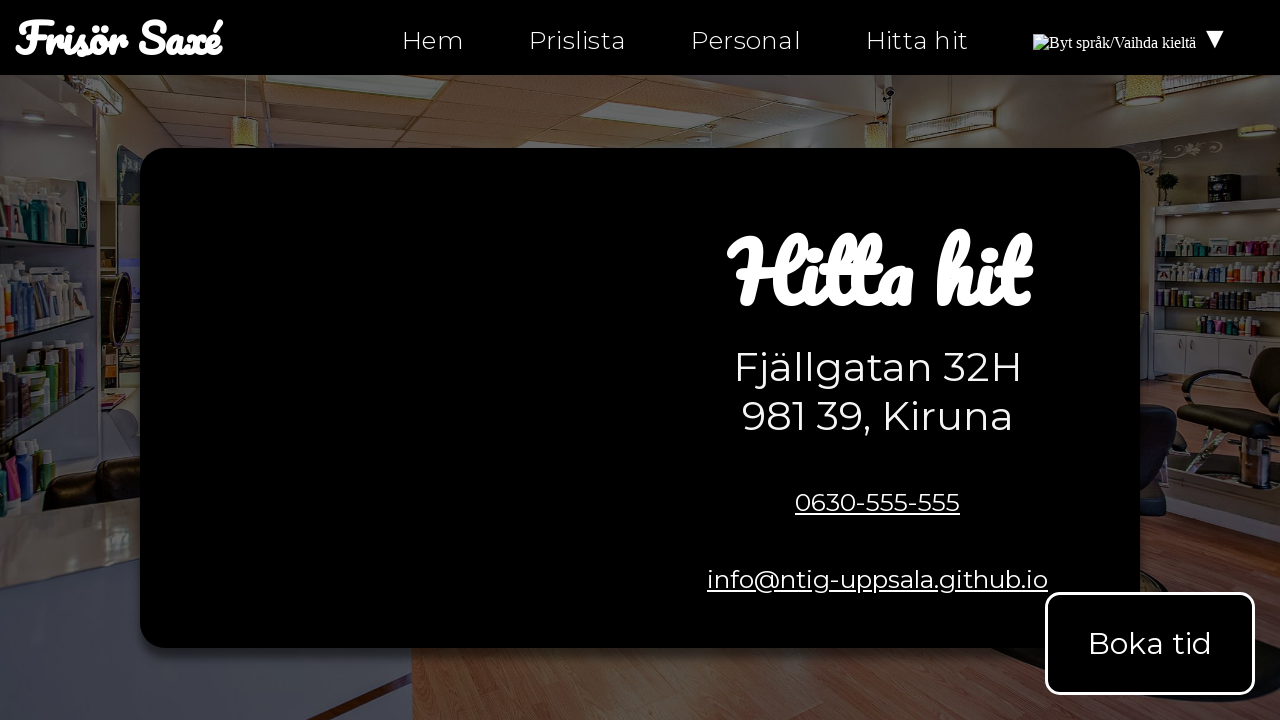

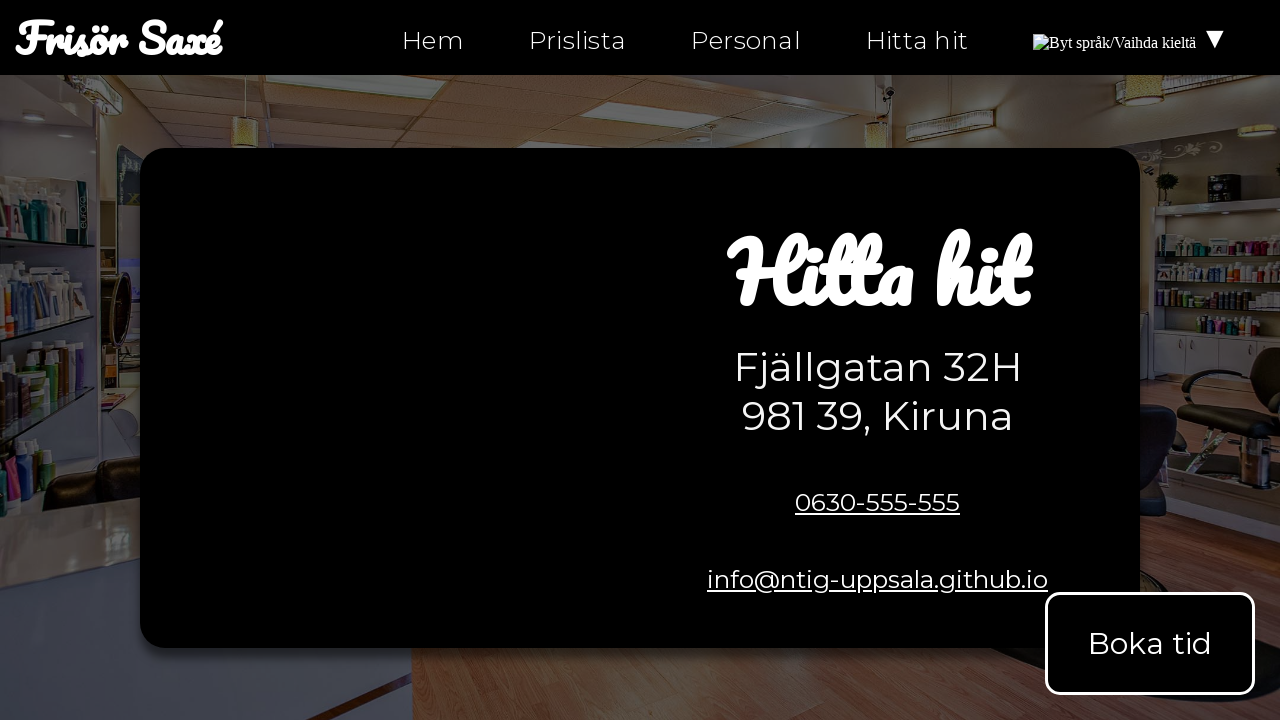